Tests sorting the Due column in ascending order by clicking the column header and verifying the values are sorted correctly using CSS pseudo-class selectors.

Starting URL: http://the-internet.herokuapp.com/tables

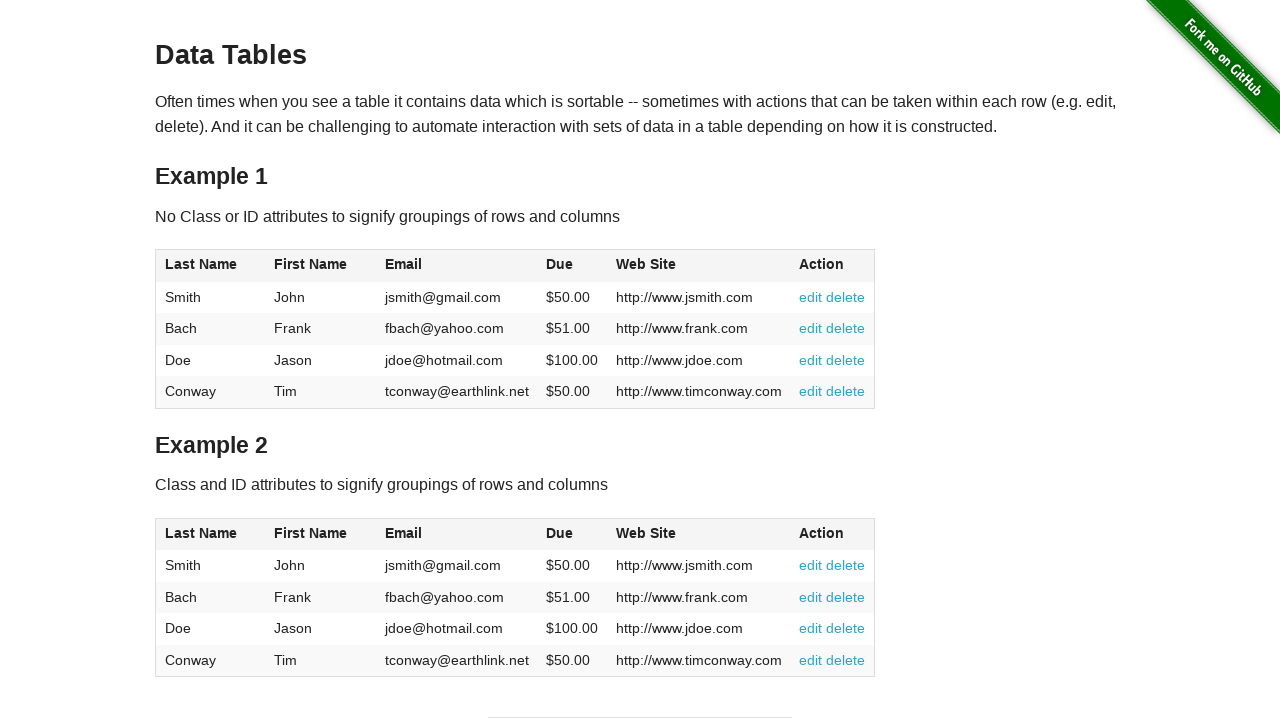

Clicked Due column header (4th column) to sort ascending at (572, 266) on #table1 thead tr th:nth-child(4)
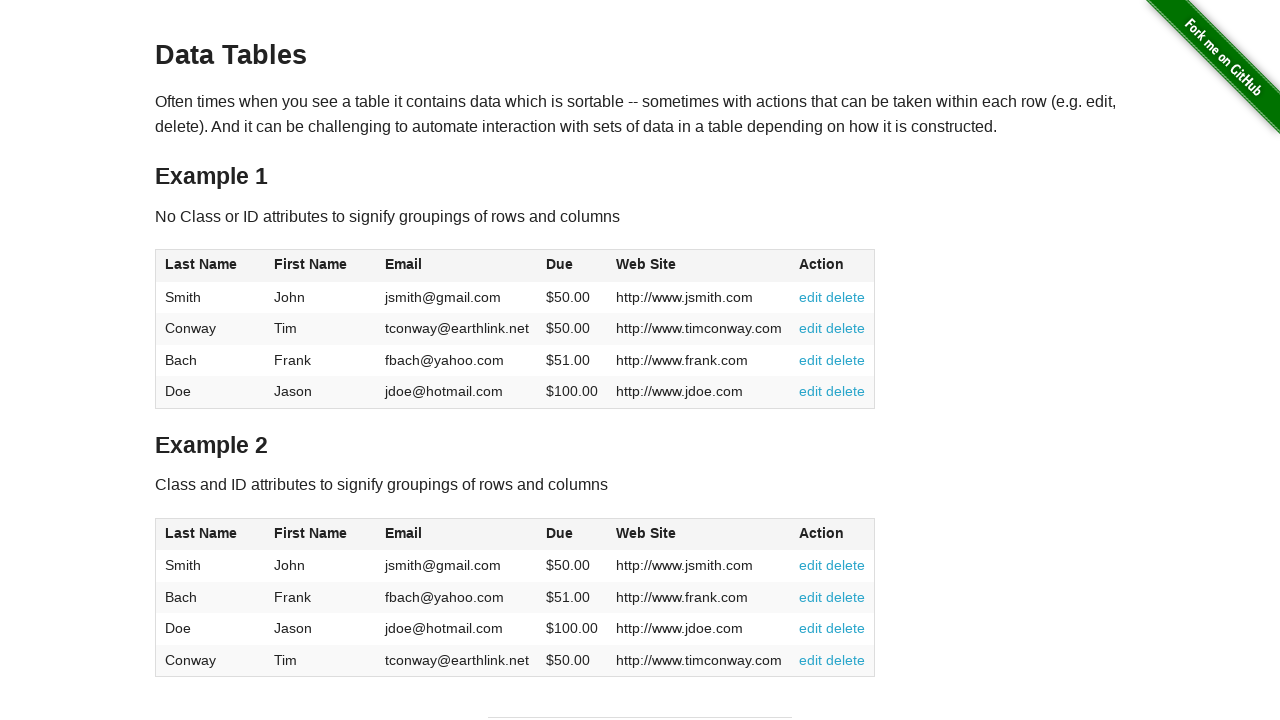

Table data loaded and Due column values are visible
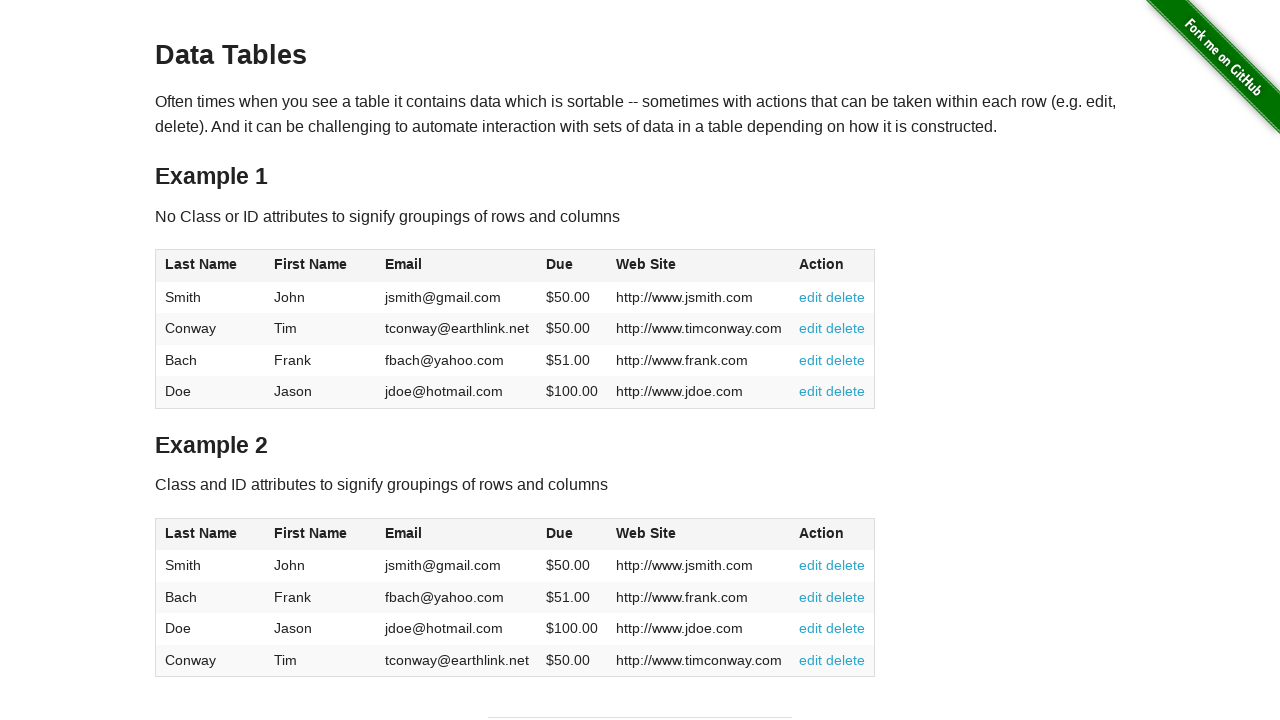

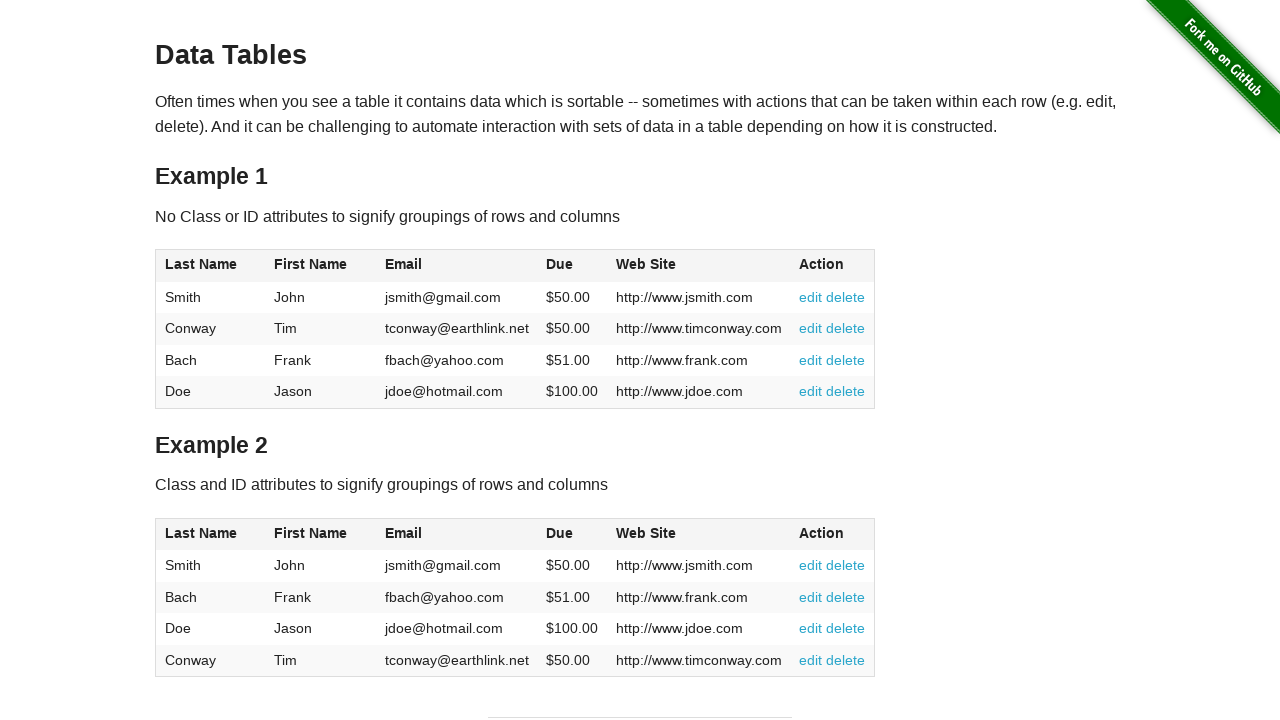